Tests successful login functionality by entering valid credentials and verifying the login succeeds with proper redirects and success messages

Starting URL: https://the-internet.herokuapp.com/login

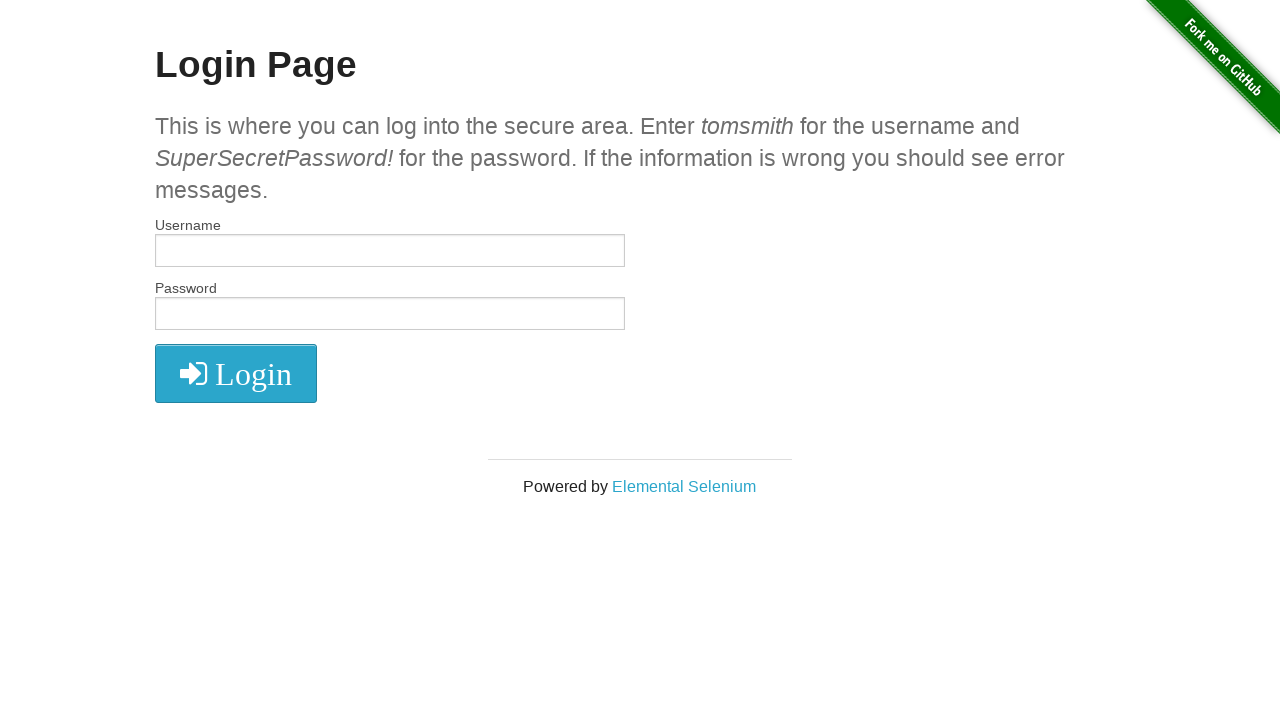

Filled username field with 'tomsmith' on #username
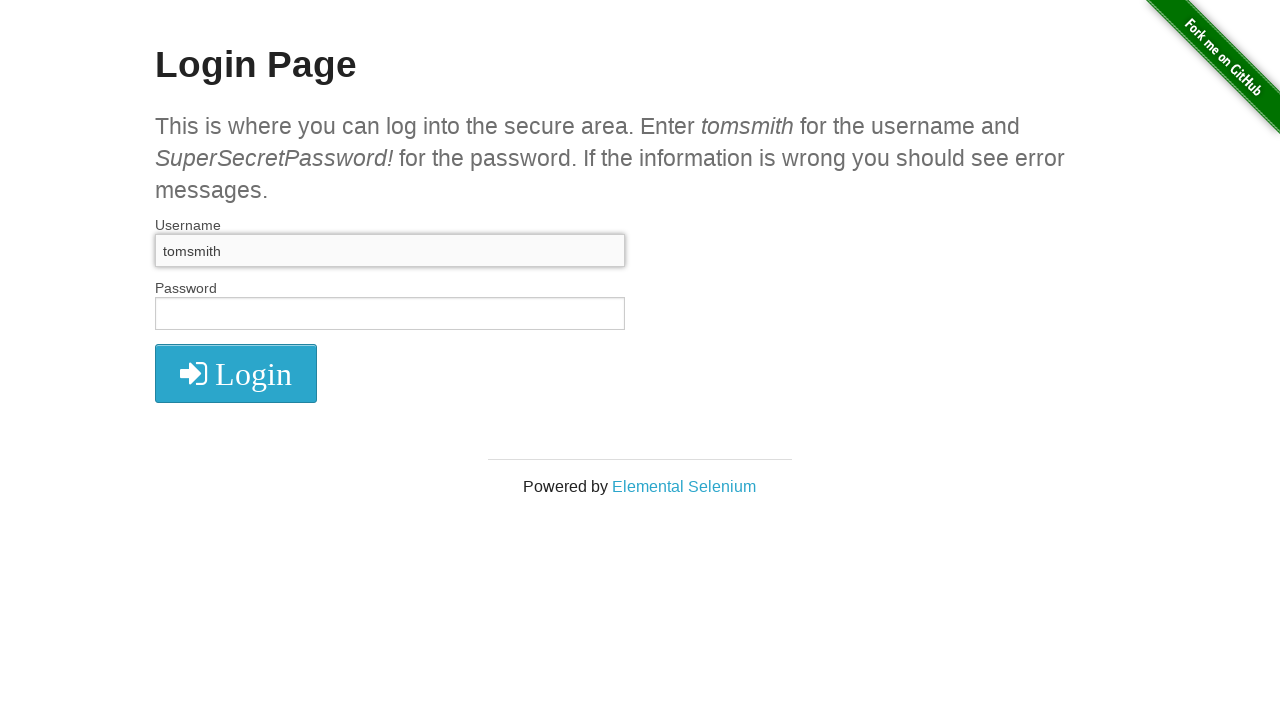

Filled password field with 'SuperSecretPassword!' on #password
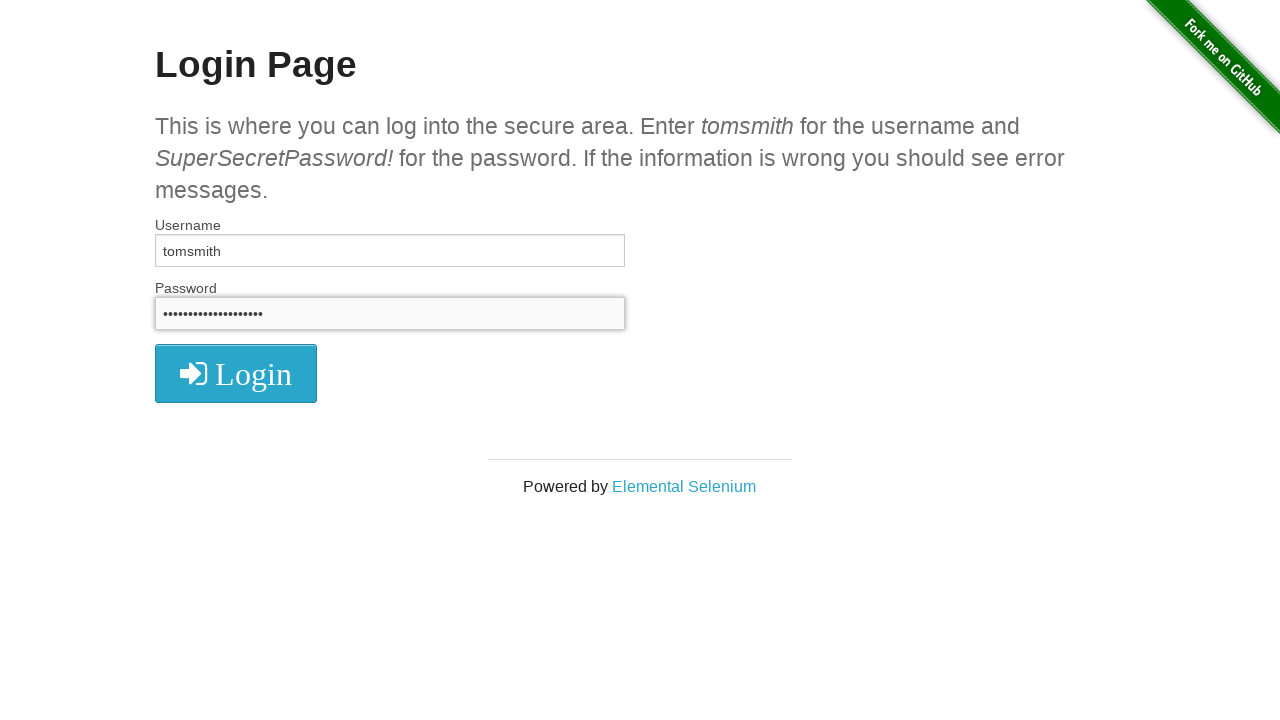

Clicked login button to submit credentials at (236, 373) on button[type='submit']
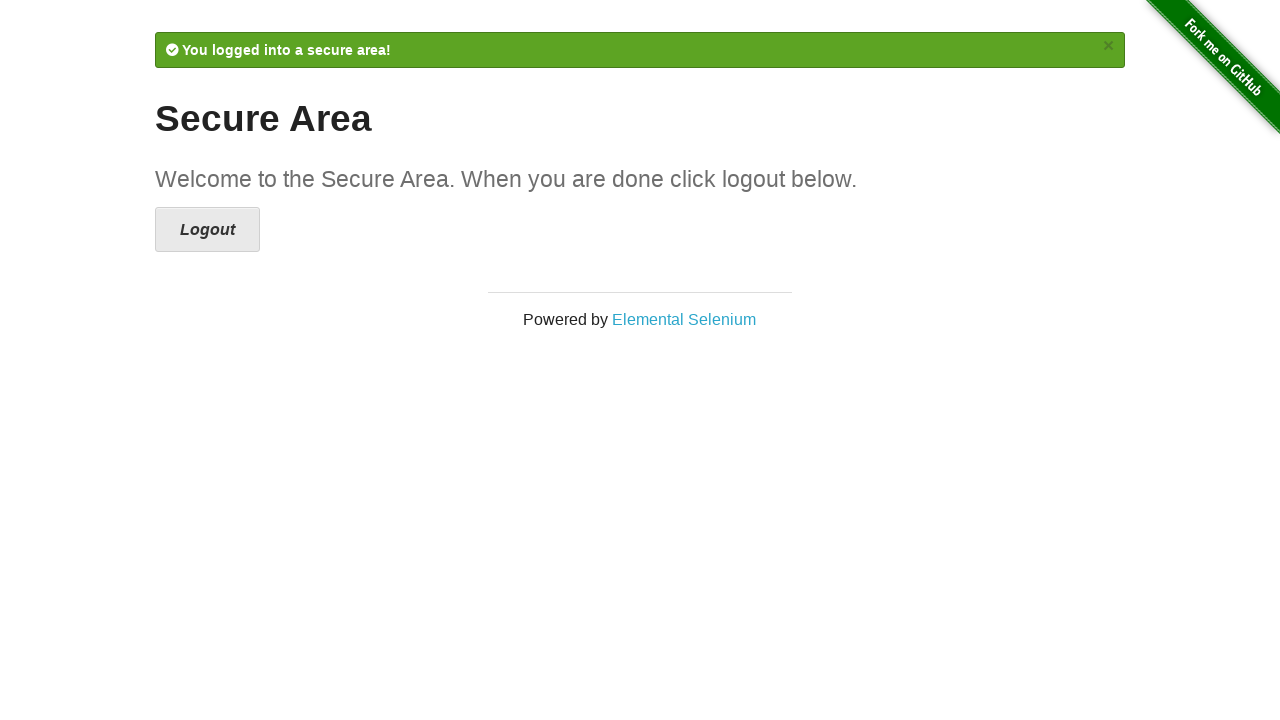

Successfully redirected to secure page
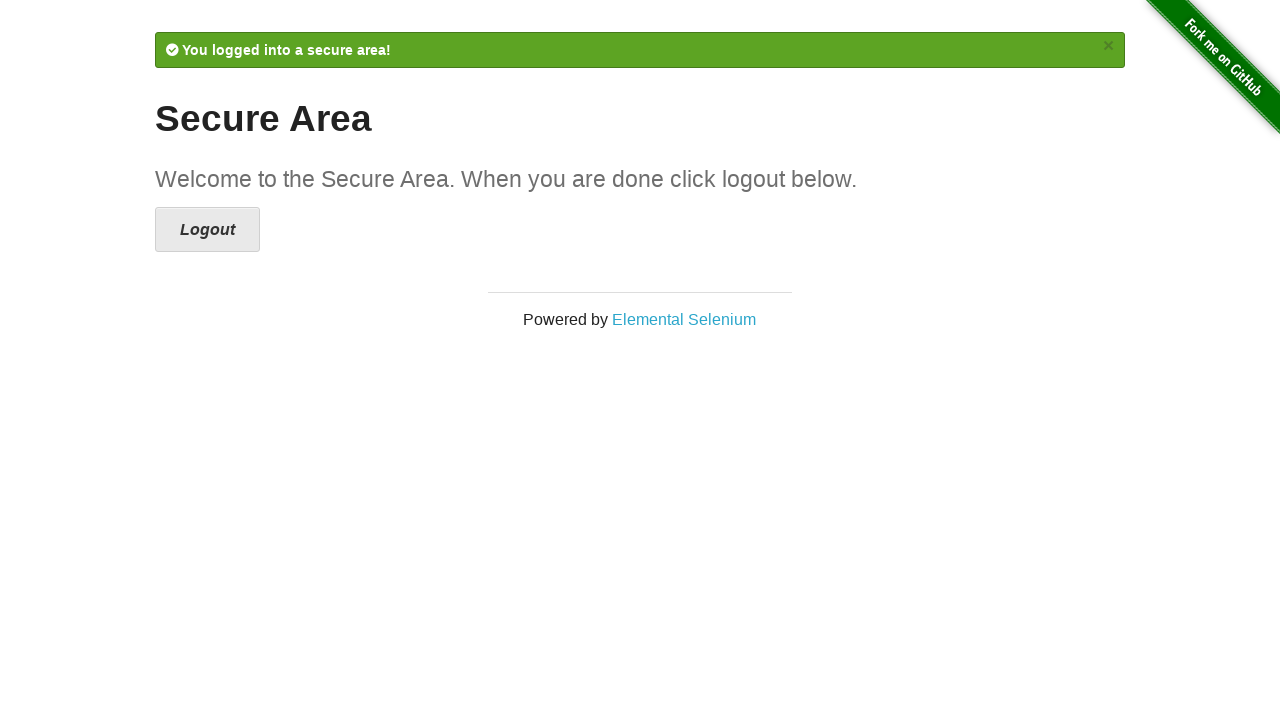

Logout button is visible on secure page
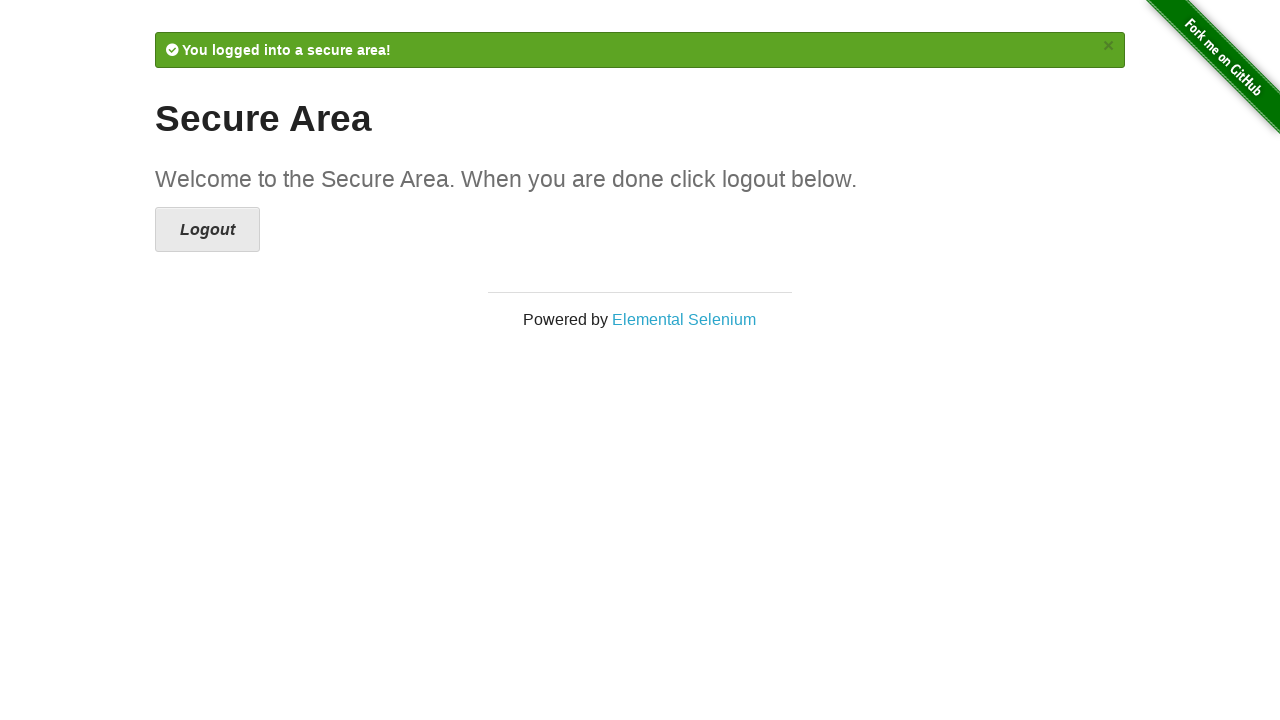

Retrieved success message from flash element
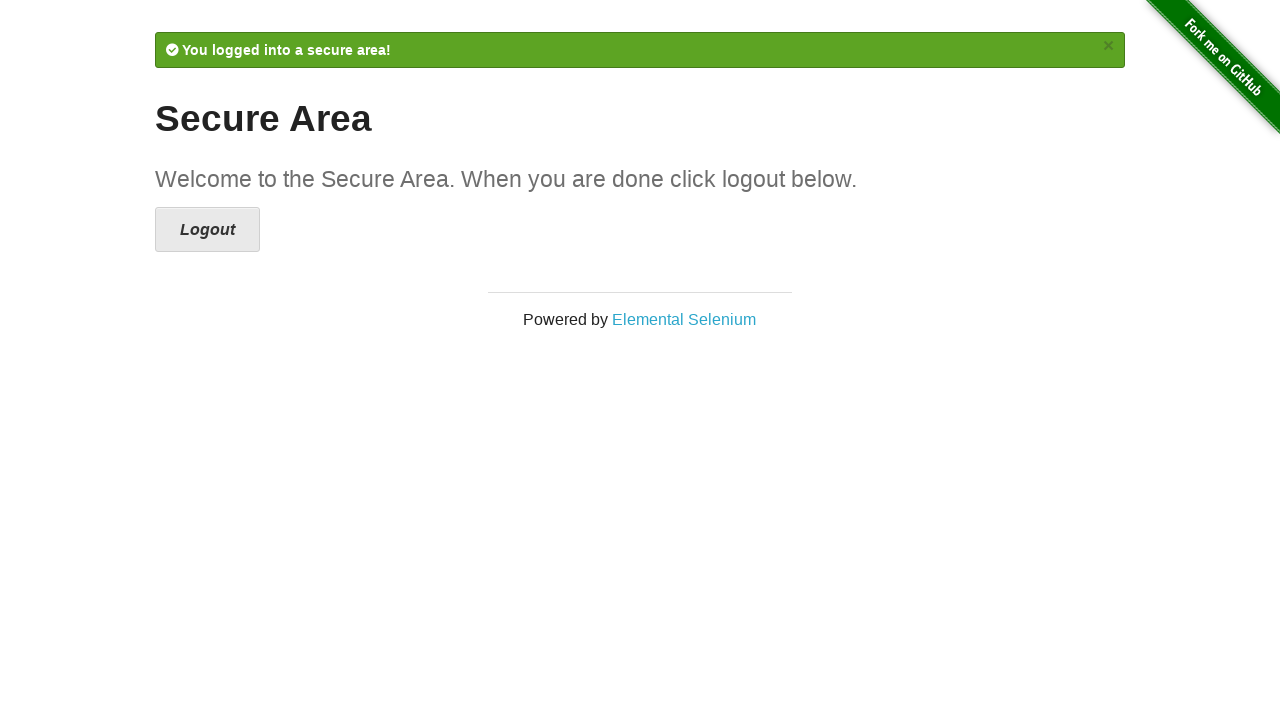

Verified success message contains 'You logged into a secure area!'
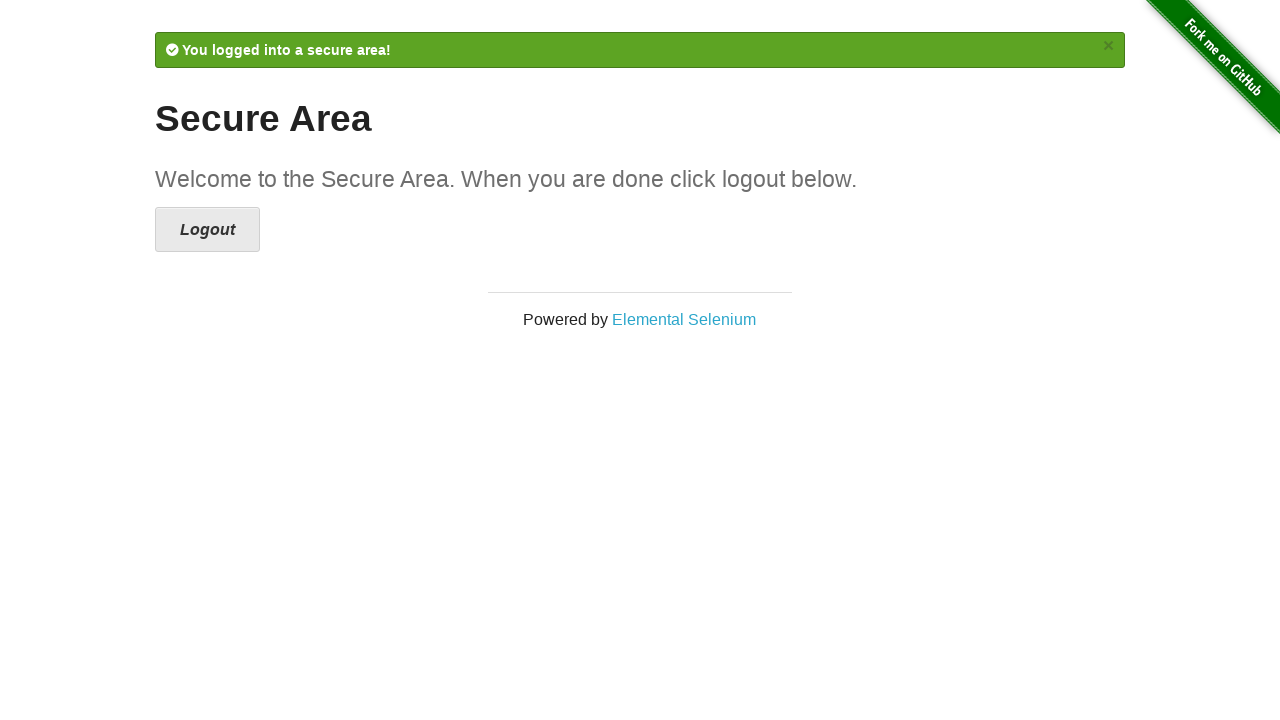

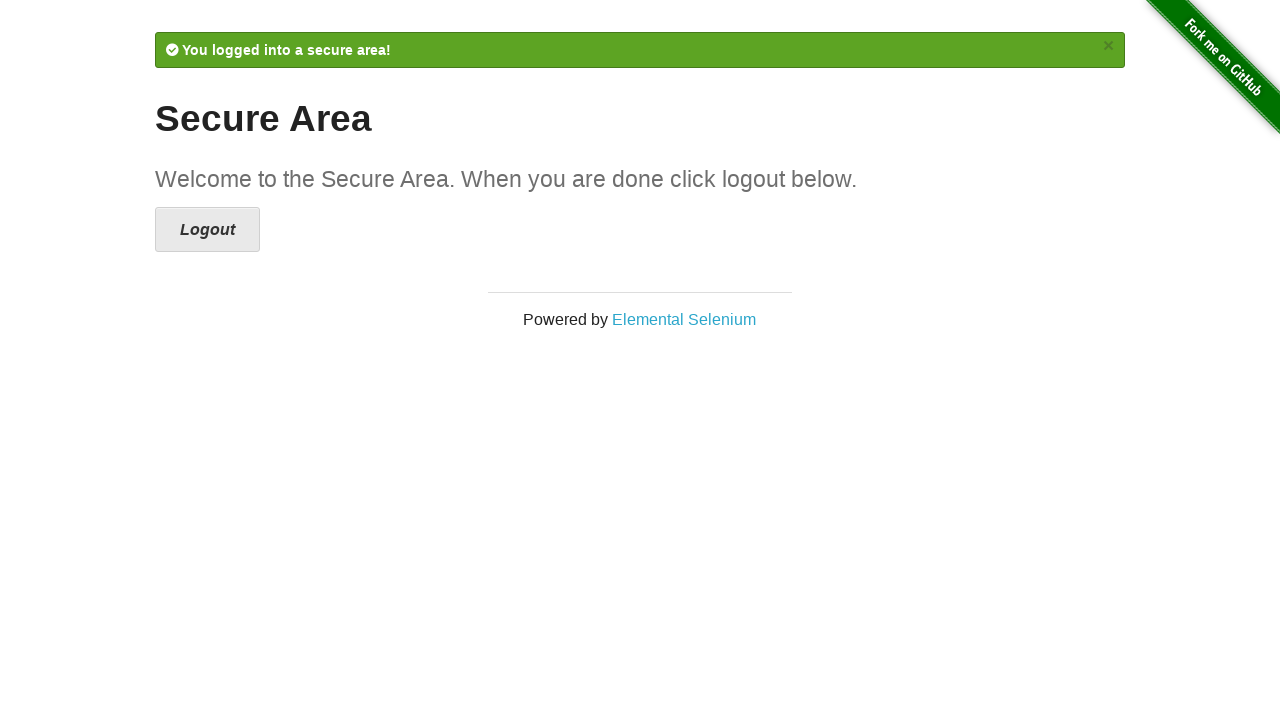